Tests registration form validation when domicile field is empty, expecting an incomplete data error message

Starting URL: https://web.1000startupdigital.id/authorization/registration/

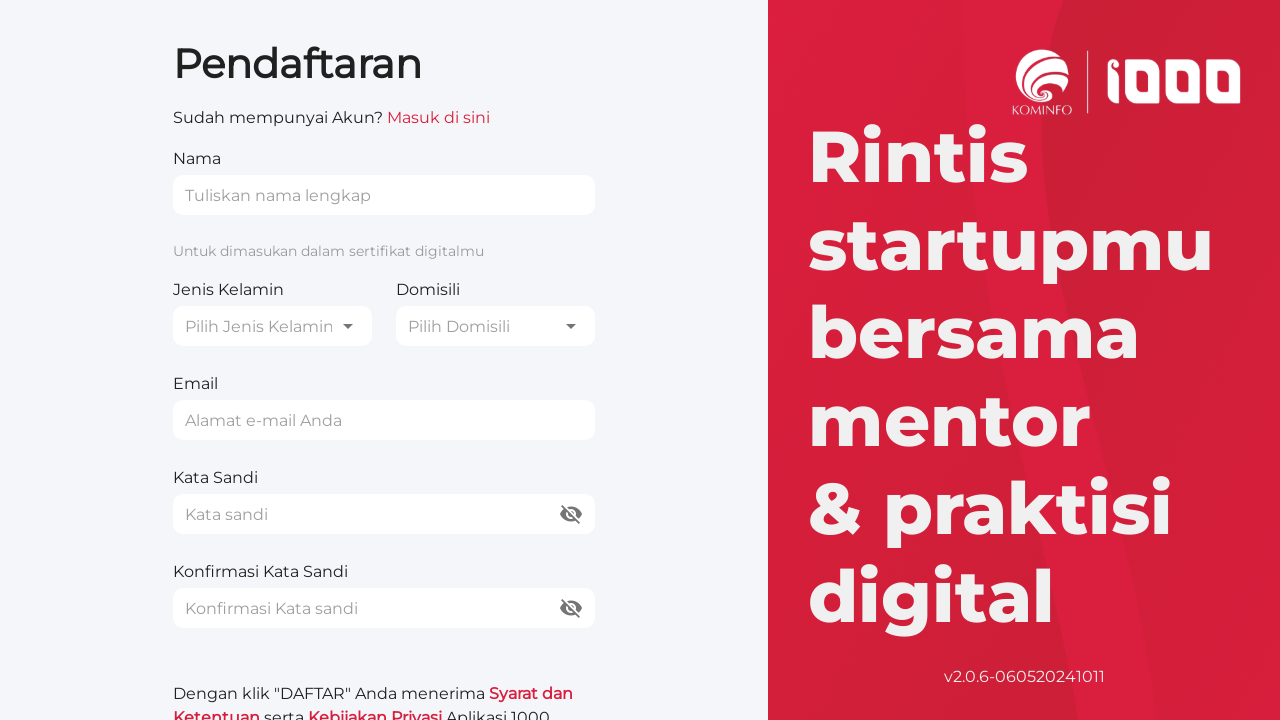

Filled name field with 'Domisili Kosong' on internal:attr=[placeholder="Tuliskan nama lengkap"i]
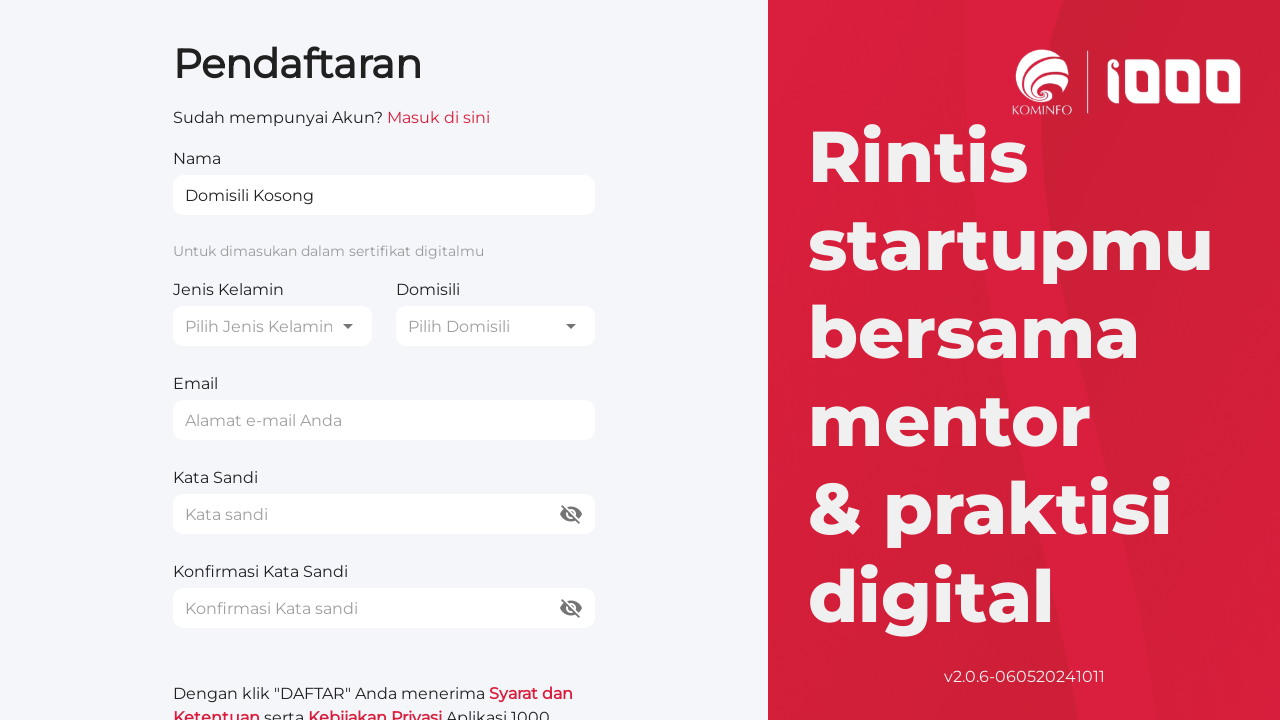

Clicked gender dropdown button at (272, 326) on internal:role=button >> nth=0
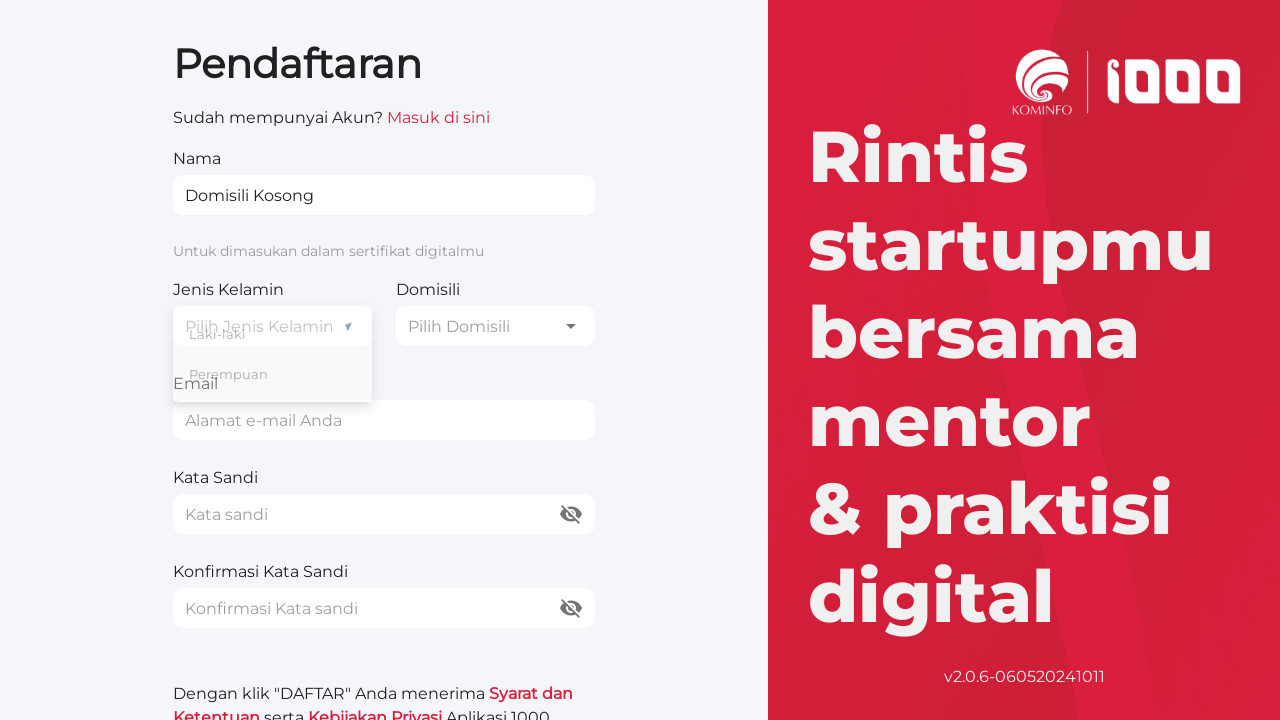

Selected 'laki-laki' from gender dropdown at (272, 334) on internal:text="laki-laki"i
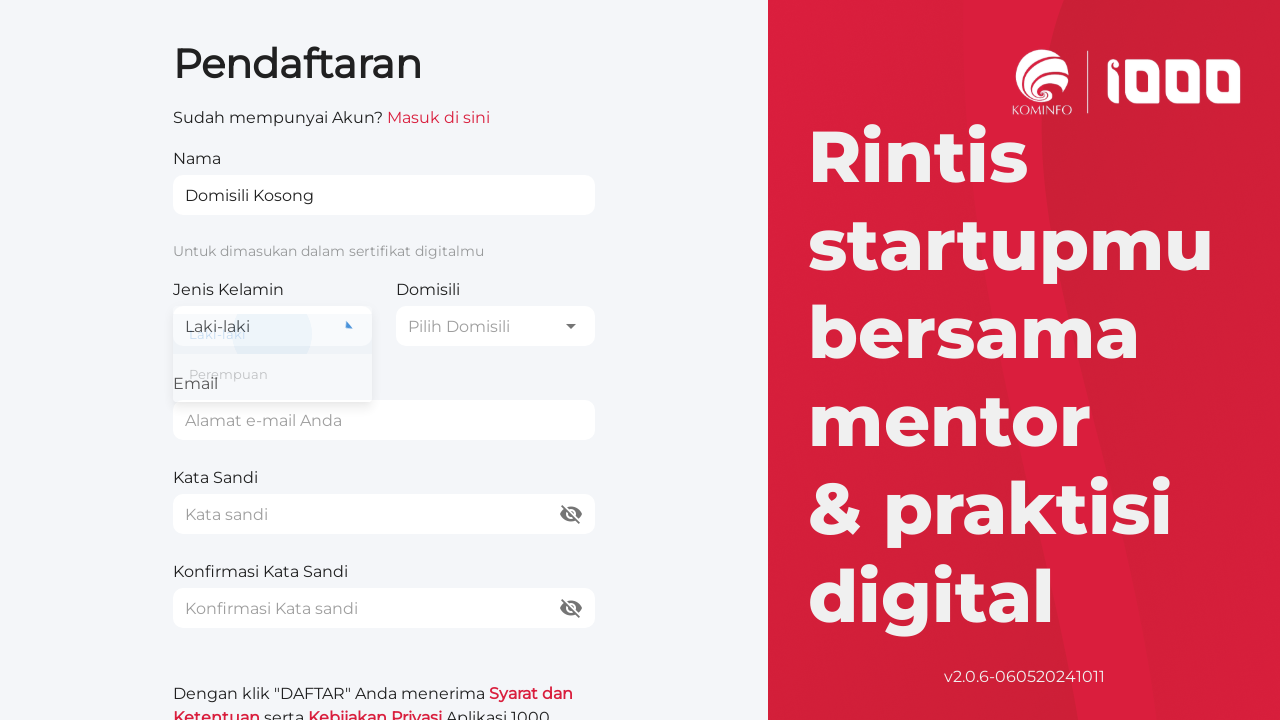

Opened domicile dropdown without selecting a value at (571, 326) on internal:role=combobox >> i
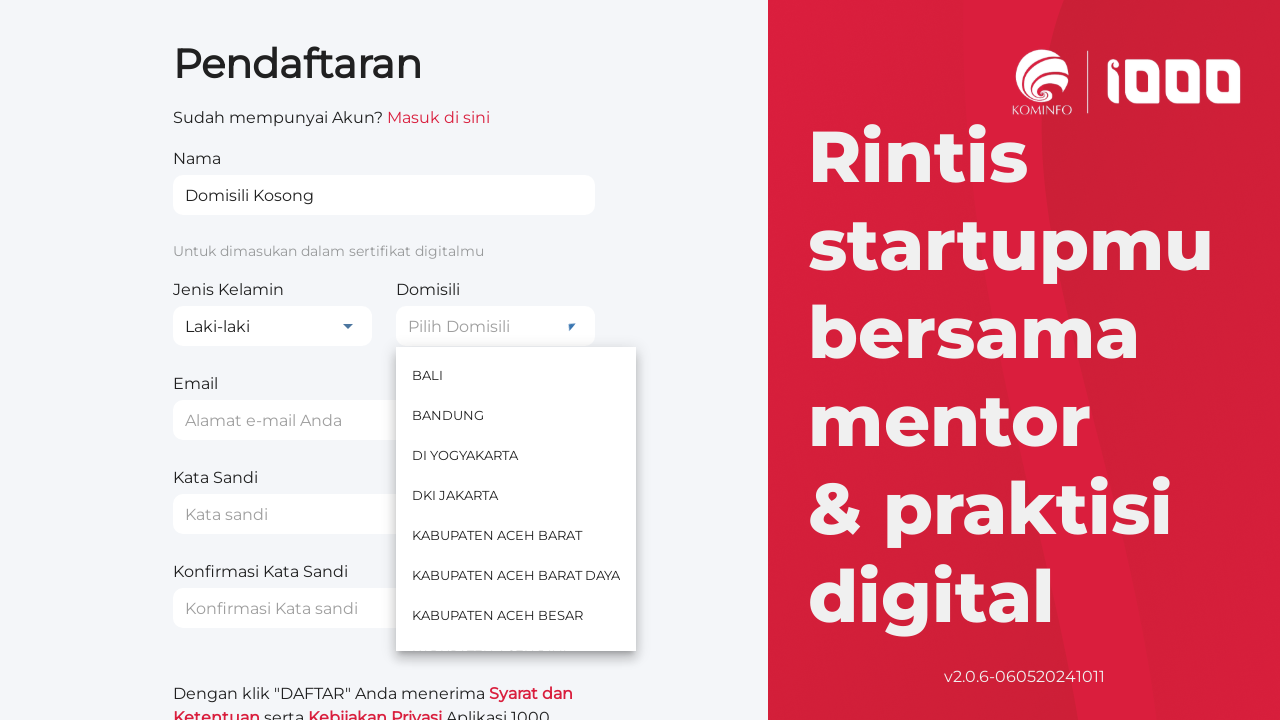

Filled email field with '1000invalid3@gmail.com' on internal:attr=[placeholder="Alamat e-mail Anda"i]
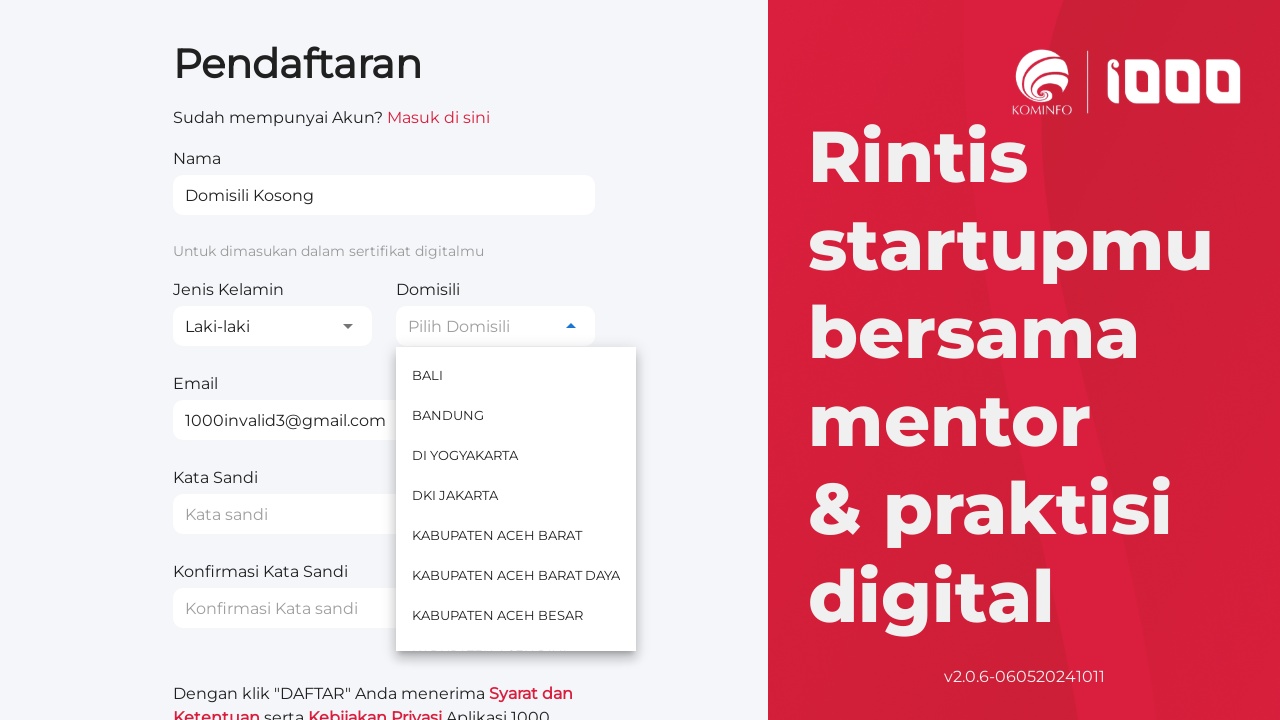

Filled password field with 'cobacoba' on internal:attr=[placeholder="Kata sandi"s]
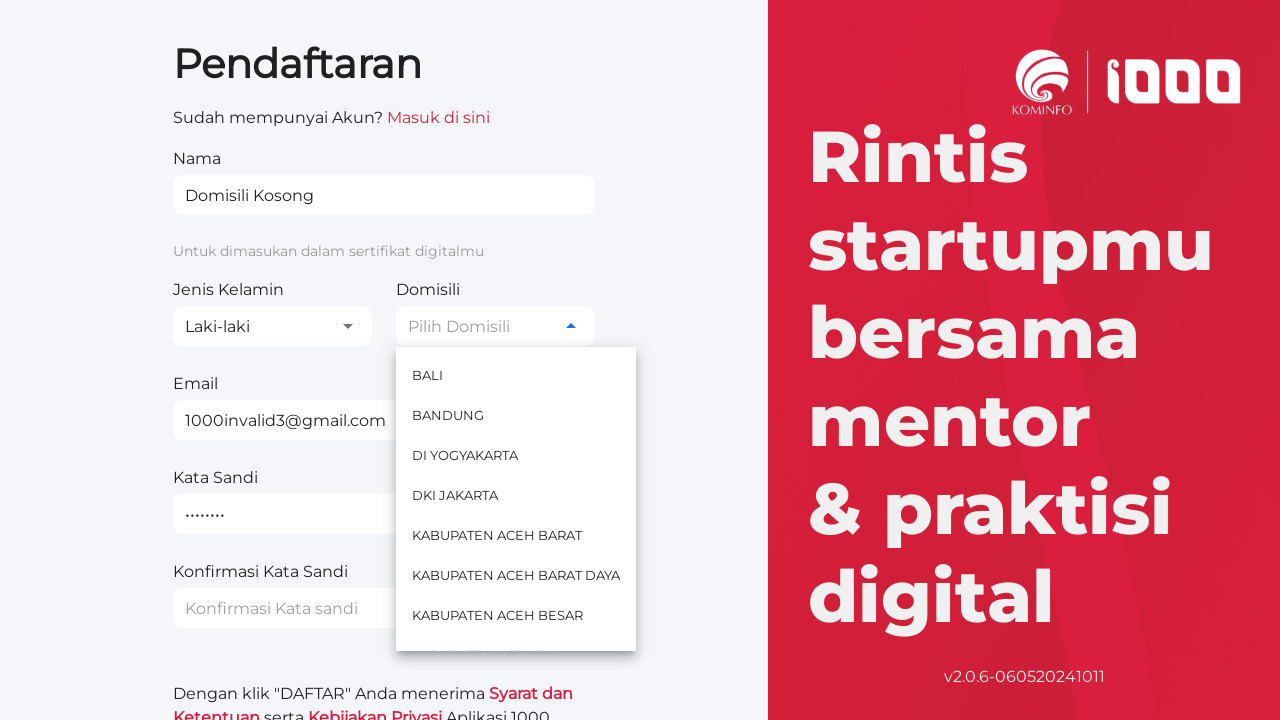

Filled confirm password field with 'cobacoba' on internal:attr=[placeholder="Konfirmasi Kata sandi"i]
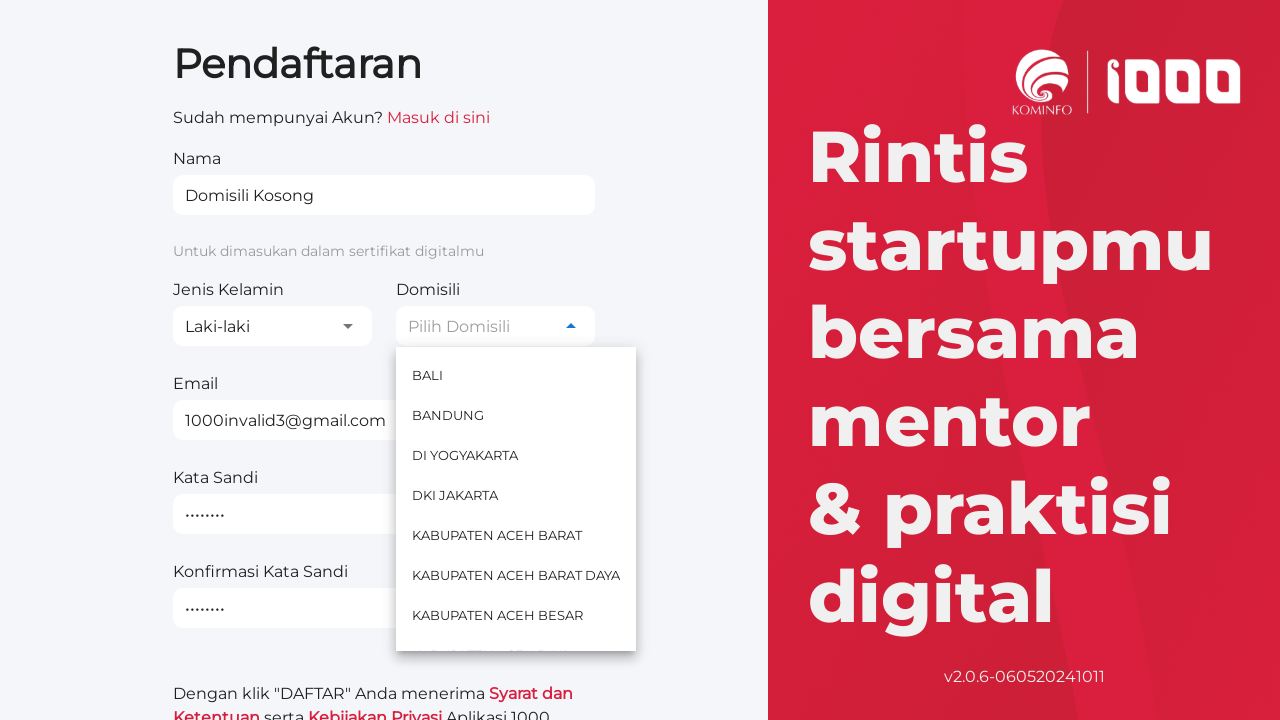

Clicked register button to submit form with empty domicile field at (384, 698) on internal:role=button[name="Daftar"i]
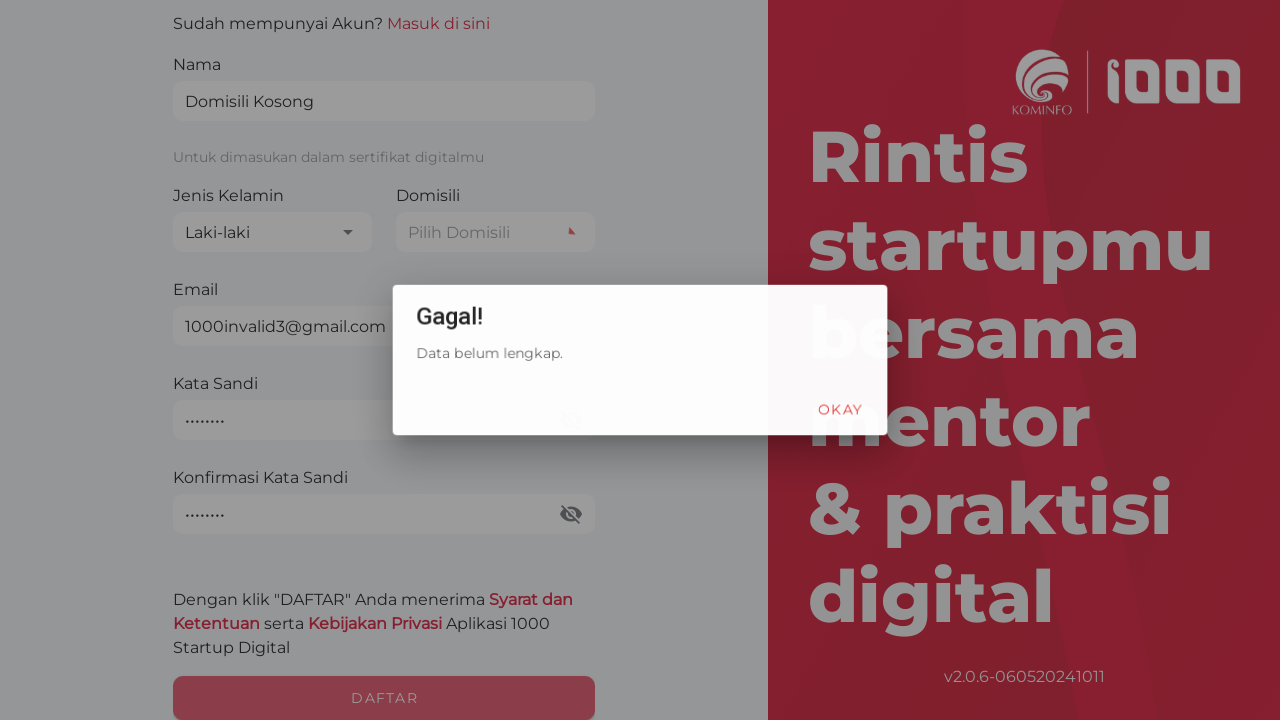

Verified incomplete data error message displayed
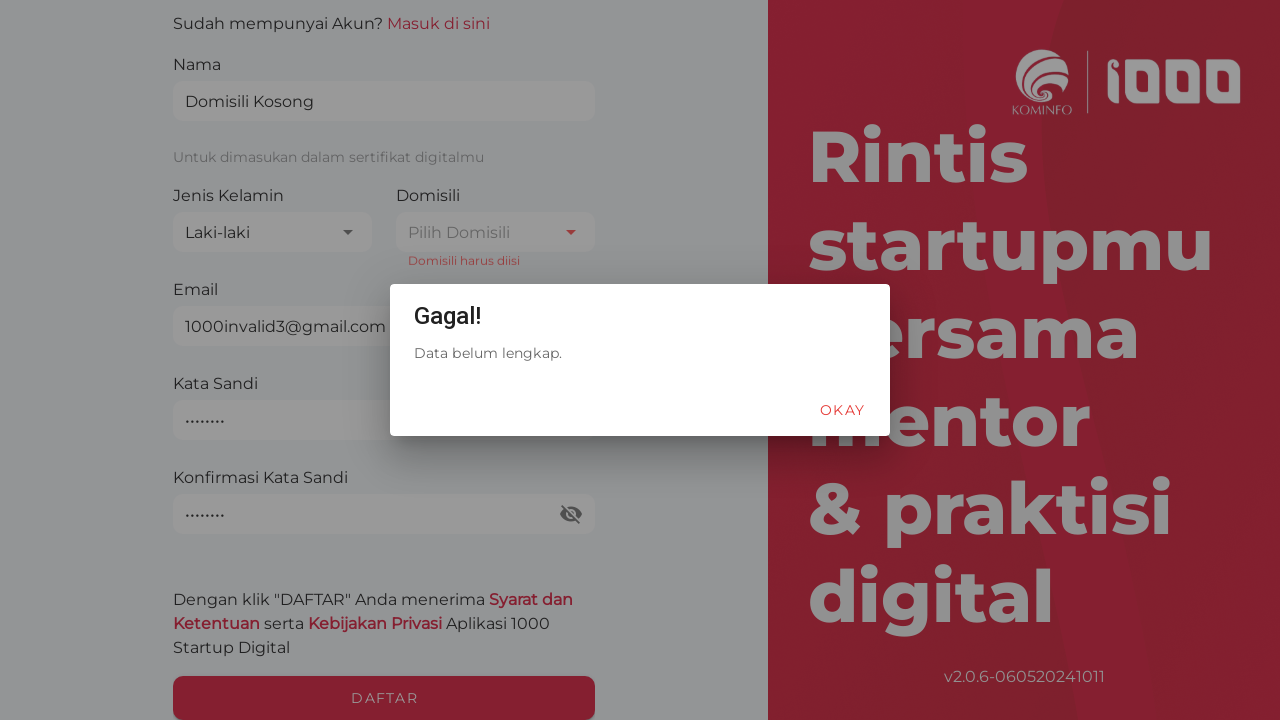

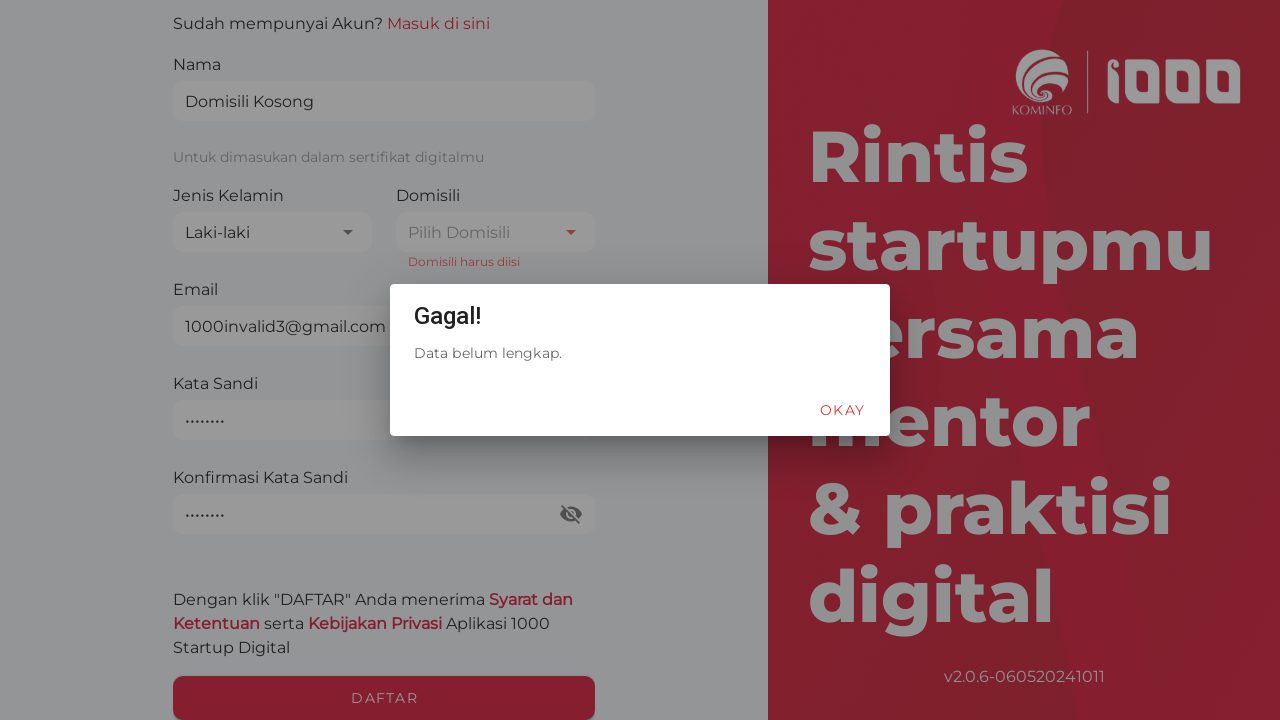